Tests handling a JavaScript alert box by clicking a button that triggers an alert and accepting it

Starting URL: https://www.lambdatest.com/selenium-playground/javascript-alert-box-demo

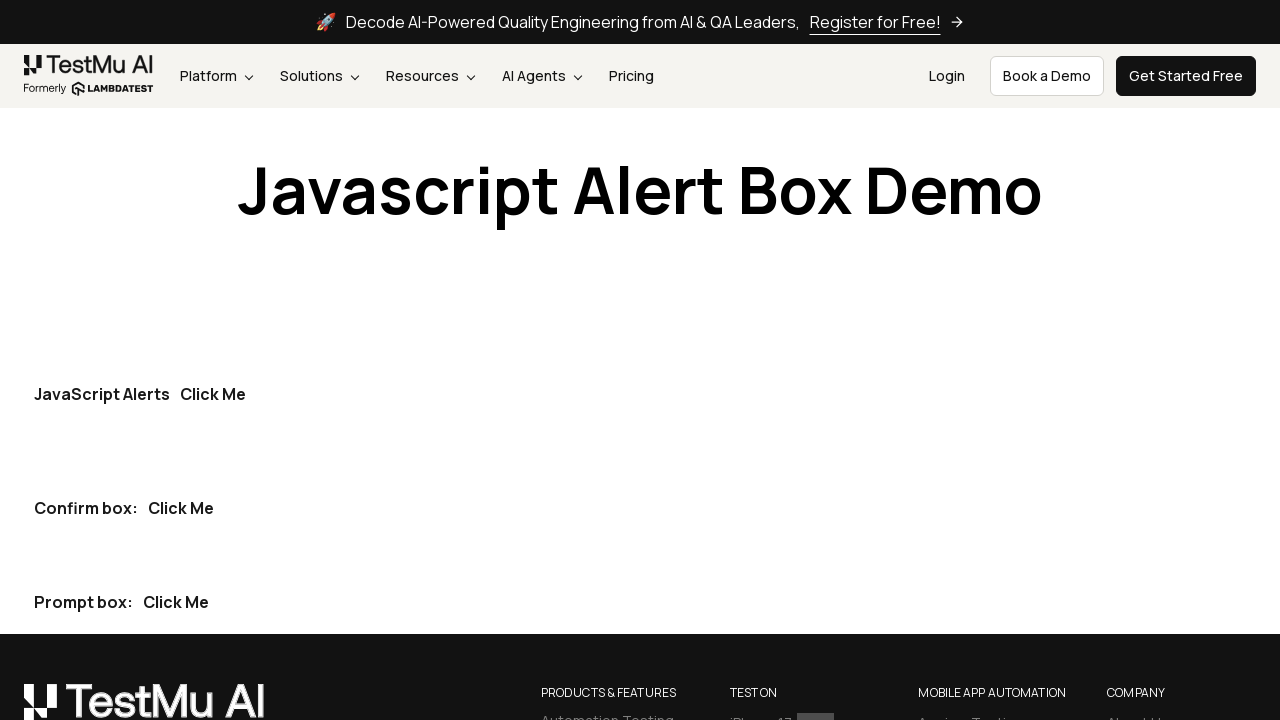

Set up dialog handler to accept JavaScript alerts
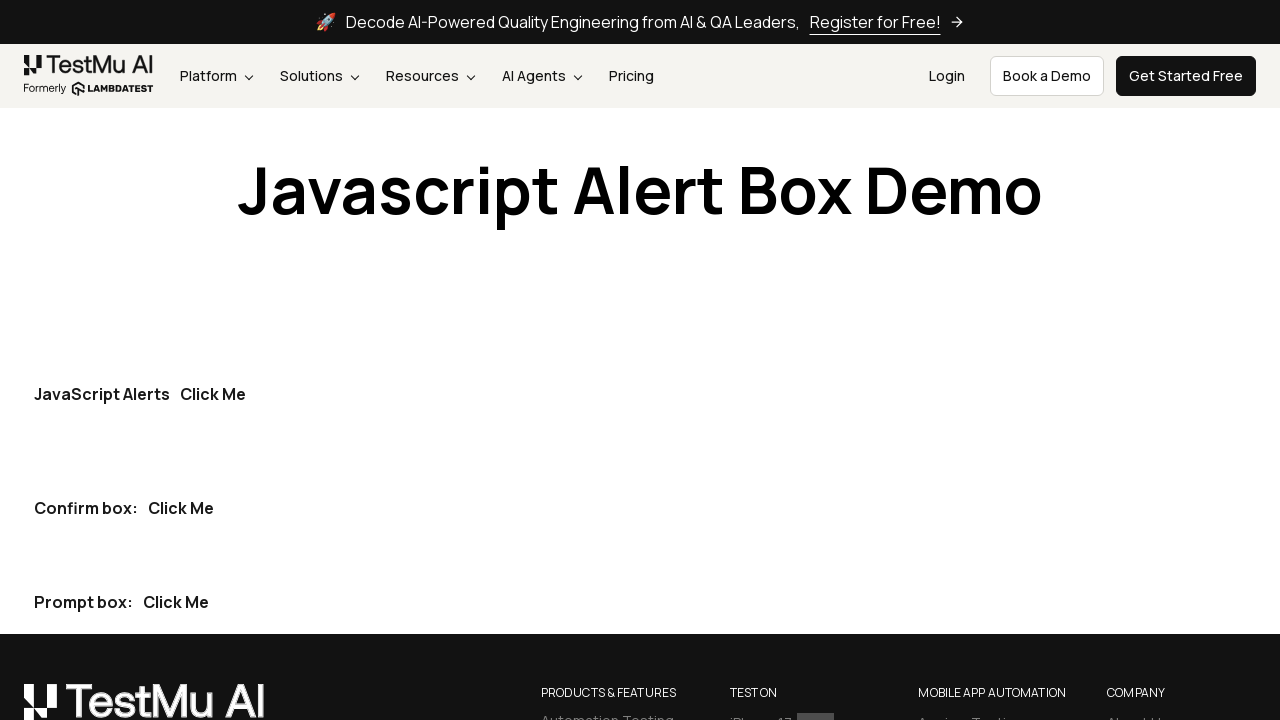

Clicked button to trigger JavaScript alert box at (213, 394) on button[class='btn btn-dark my-30 mx-10 hover:bg-lambda-900 hover:border-lambda-9
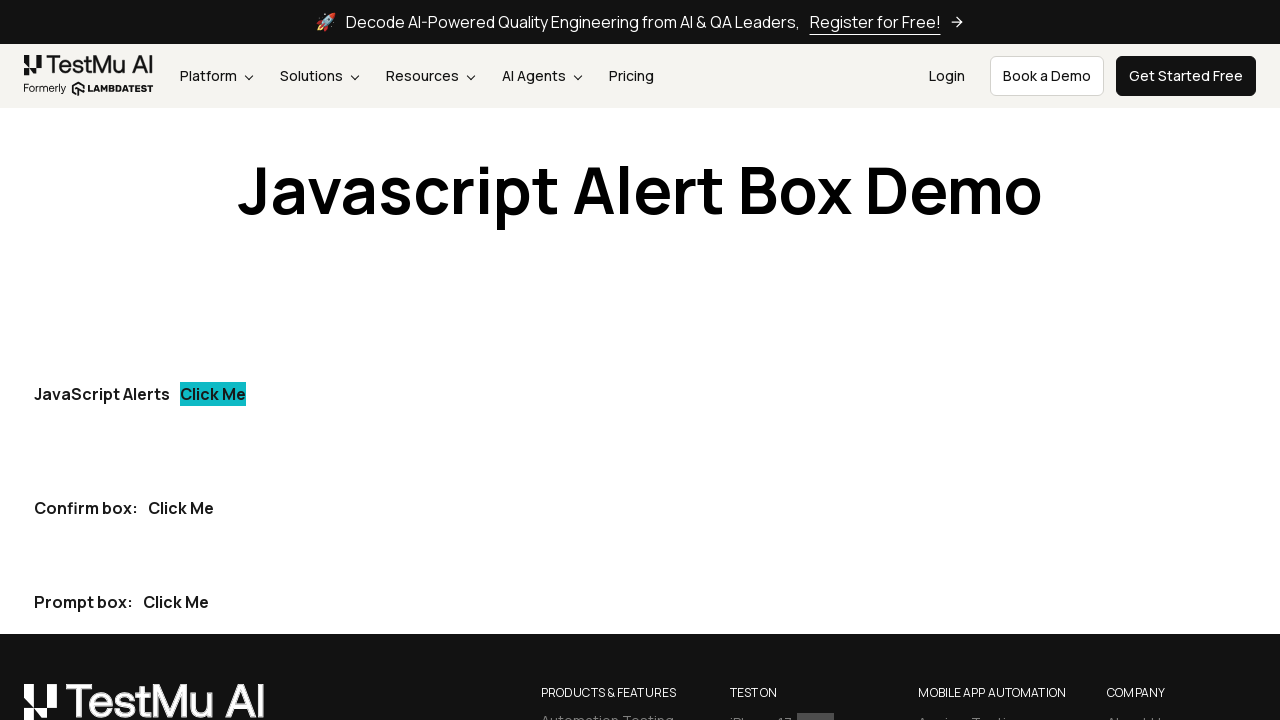

Waited for alert dialog to be handled and accepted
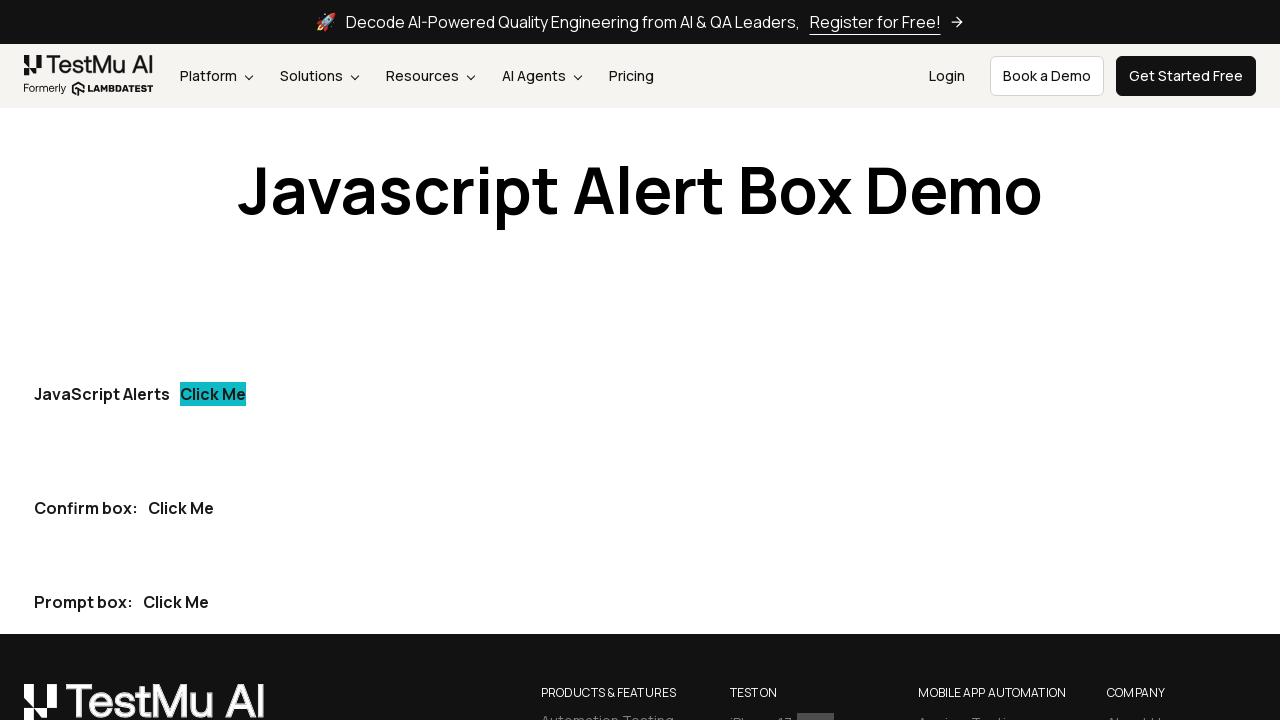

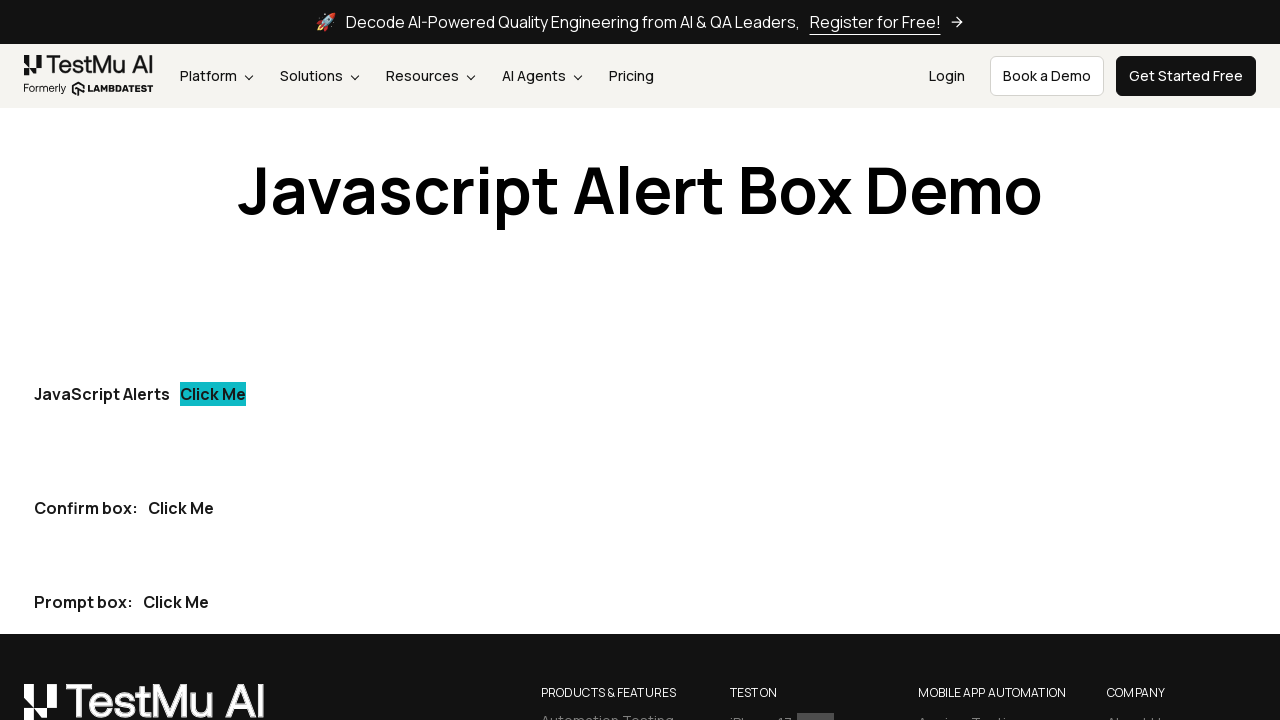